Navigates to a government registration page and verifies gender dropdown options are present

Starting URL: https://egov.danang.gov.vn/reg

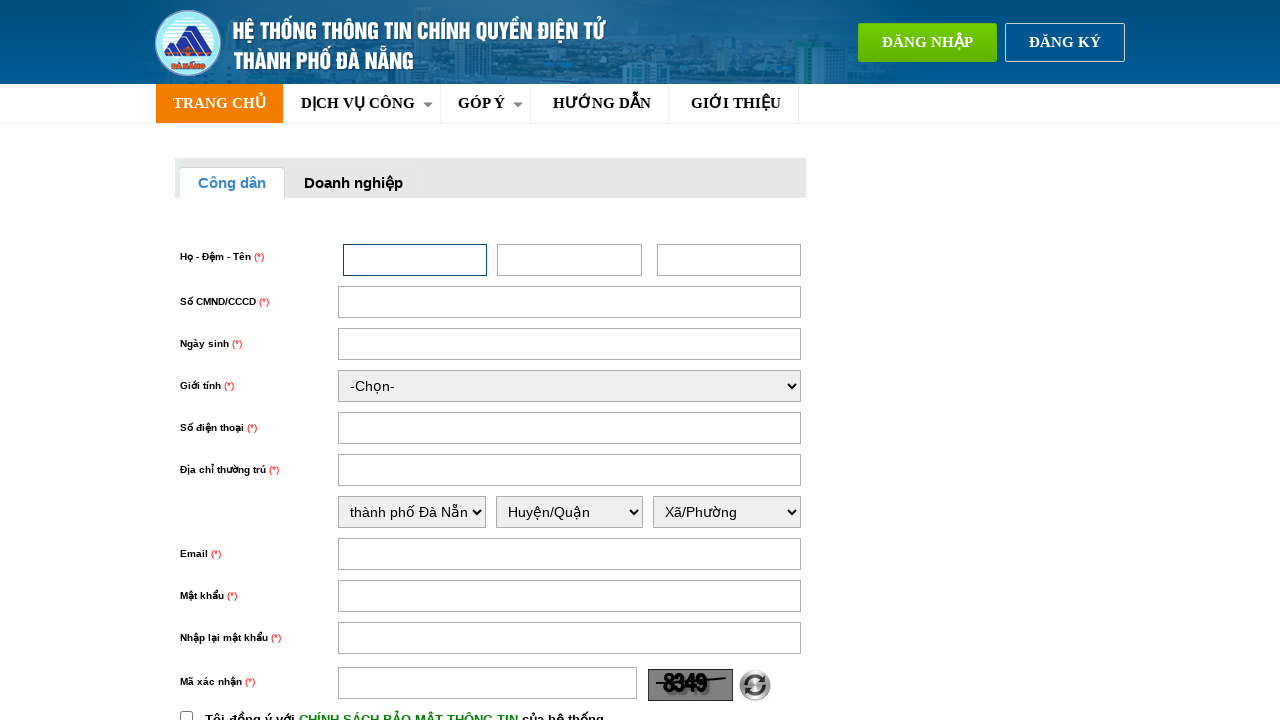

Navigated to government registration page at https://egov.danang.gov.vn/reg
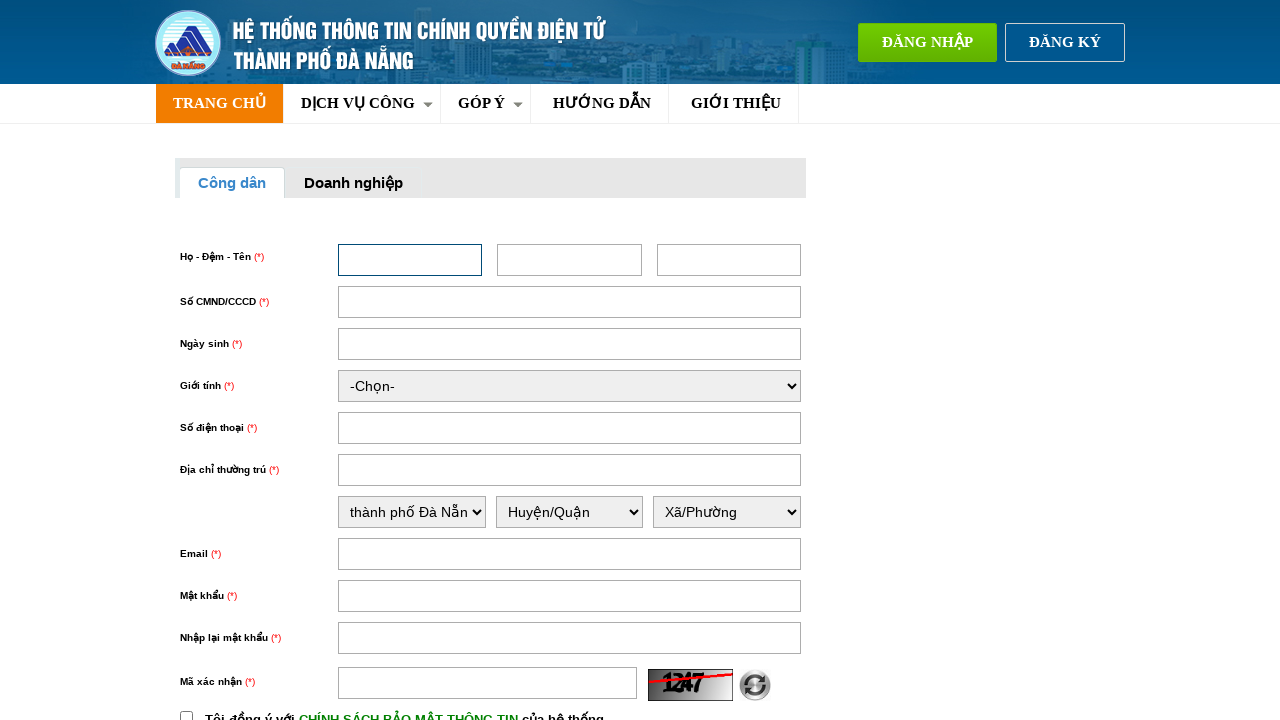

Gender dropdown element (#gioiTinh) is present on the page
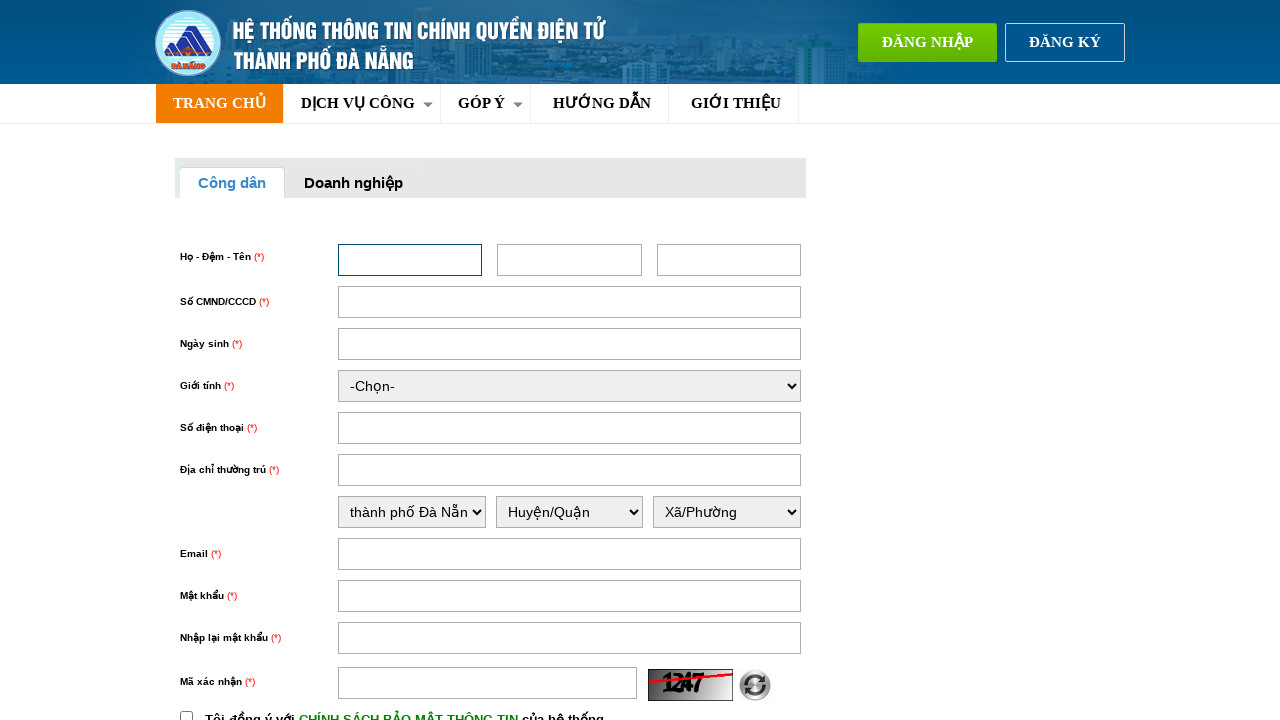

Retrieved 4 gender options from dropdown list
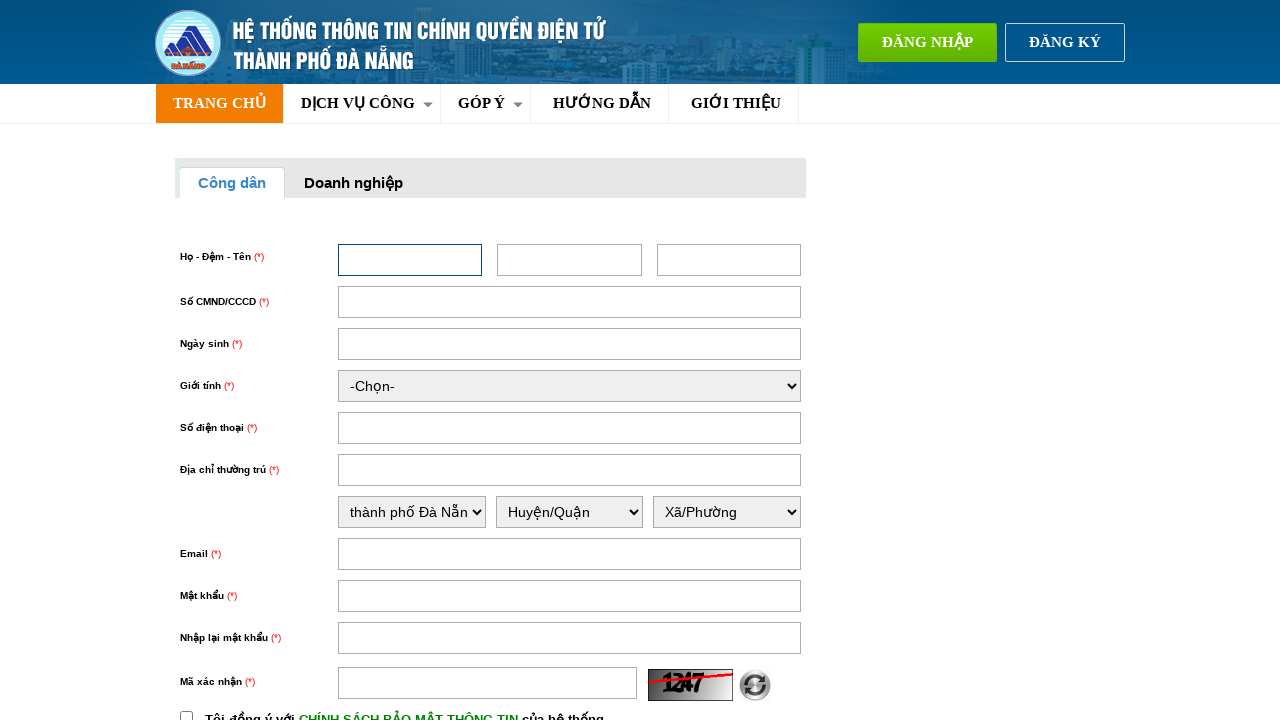

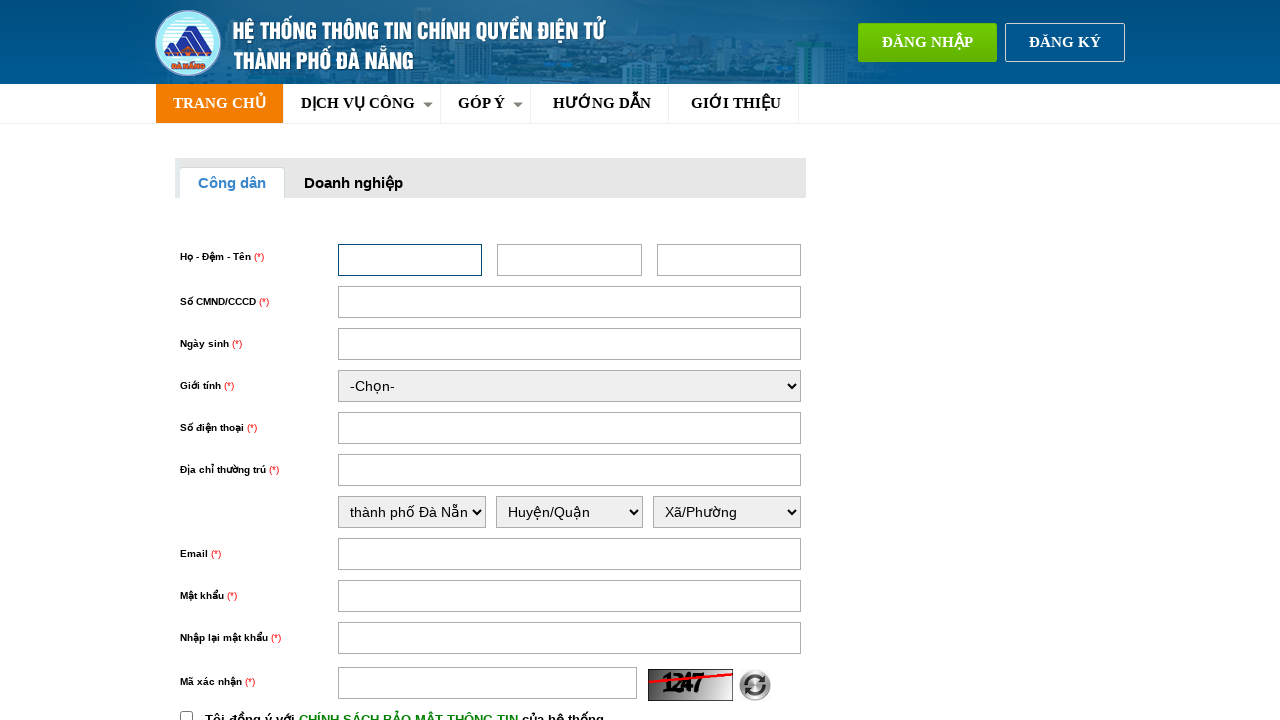